Tests the Python.org website by verifying the page title contains "Python" and performing a search for "pycon" to ensure results are returned.

Starting URL: http://www.python.org

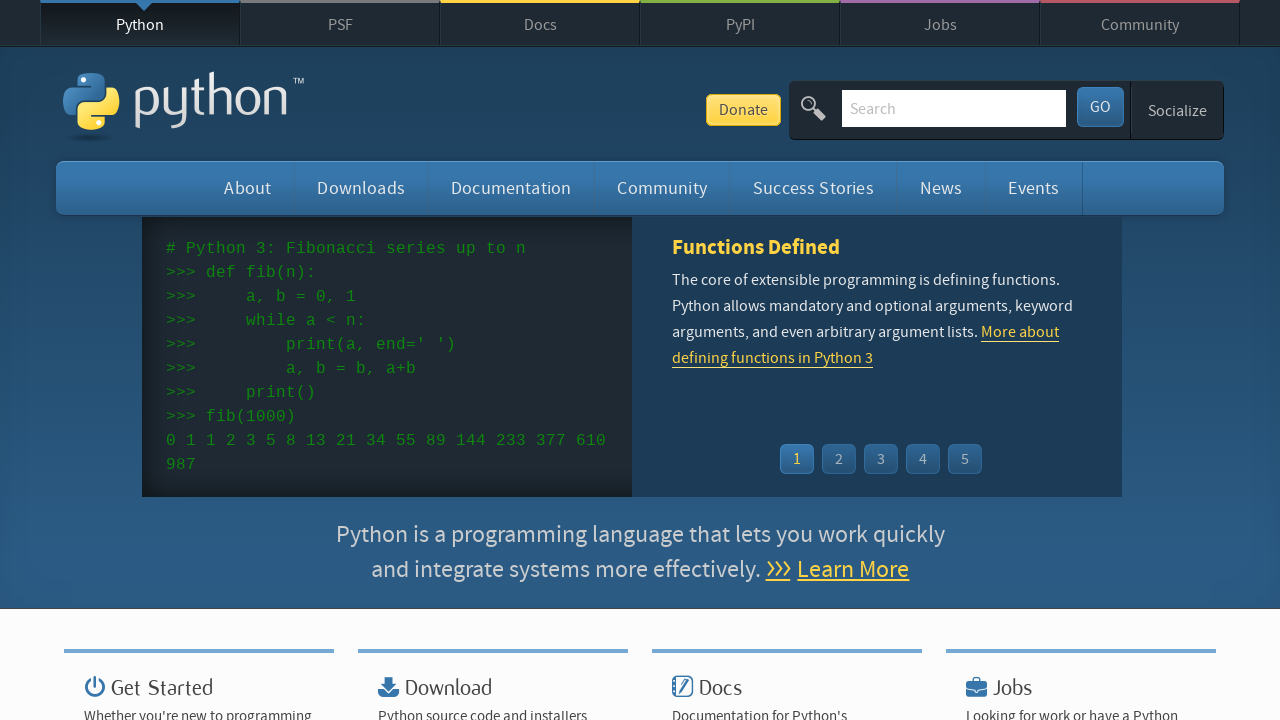

Verified page title contains 'Python'
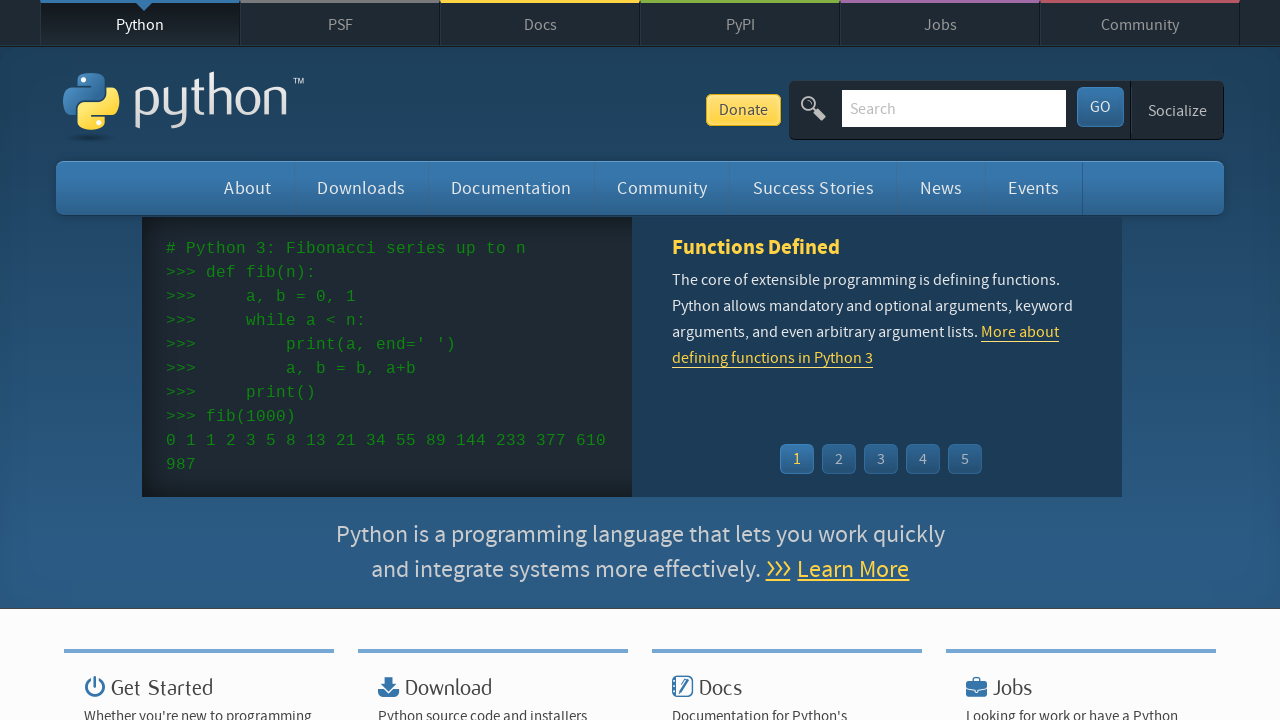

Filled search field with 'pycon' on input[name='q']
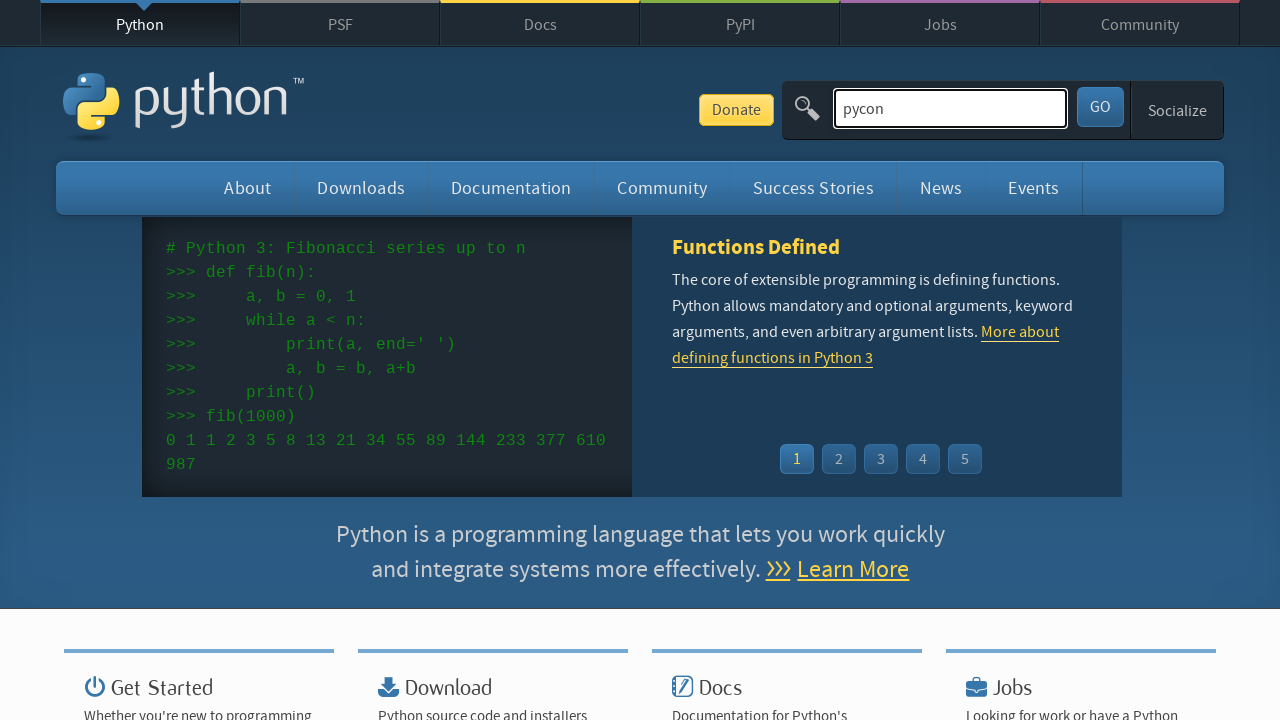

Pressed Enter to submit search on input[name='q']
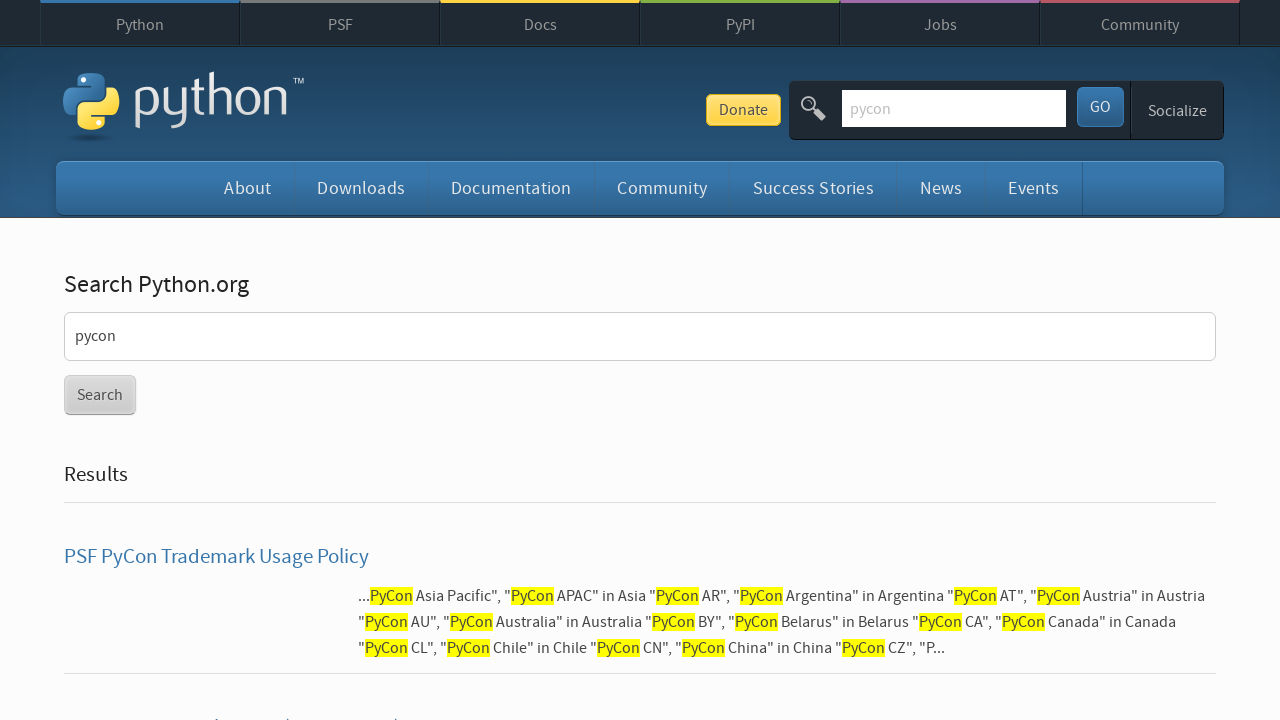

Waited for network to become idle
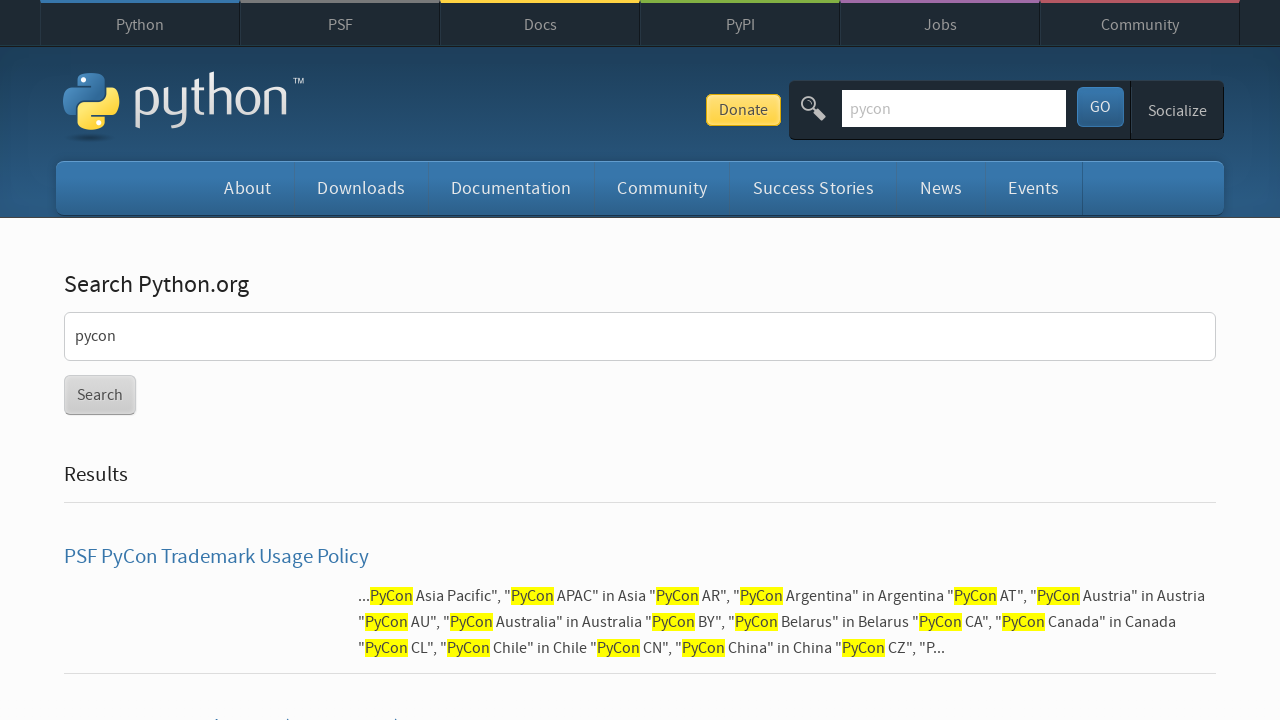

Verified search results were returned
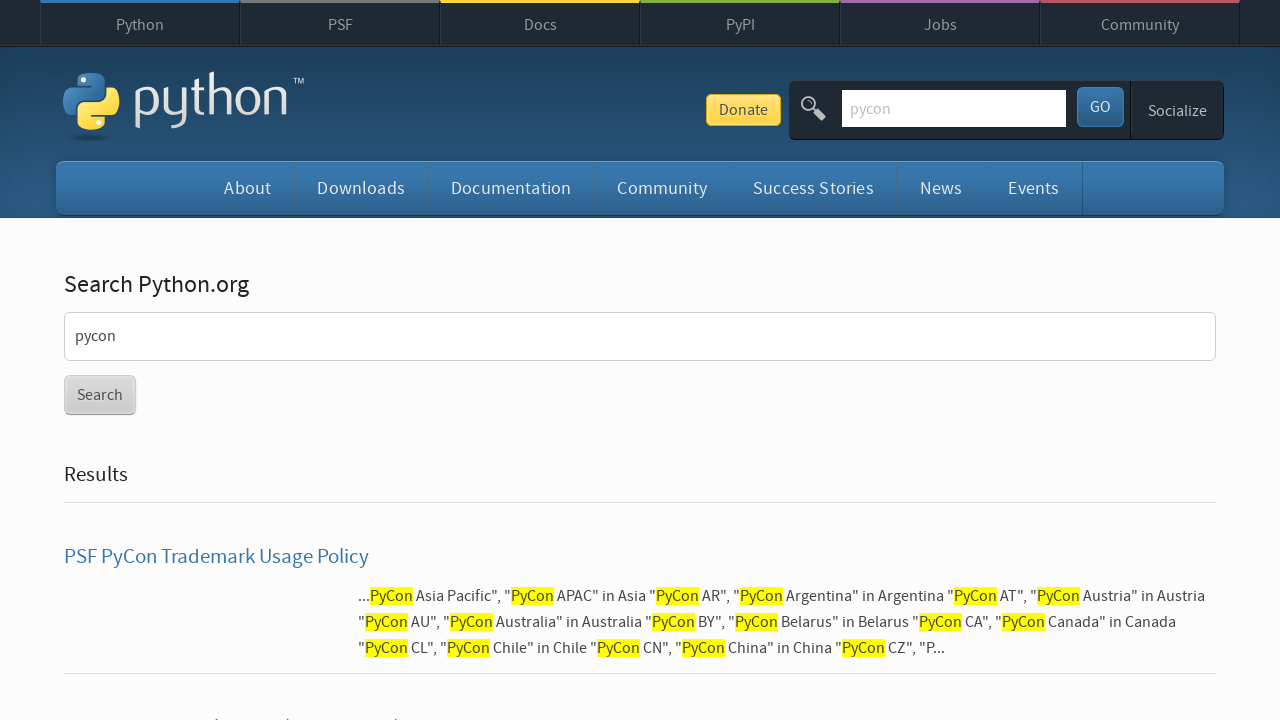

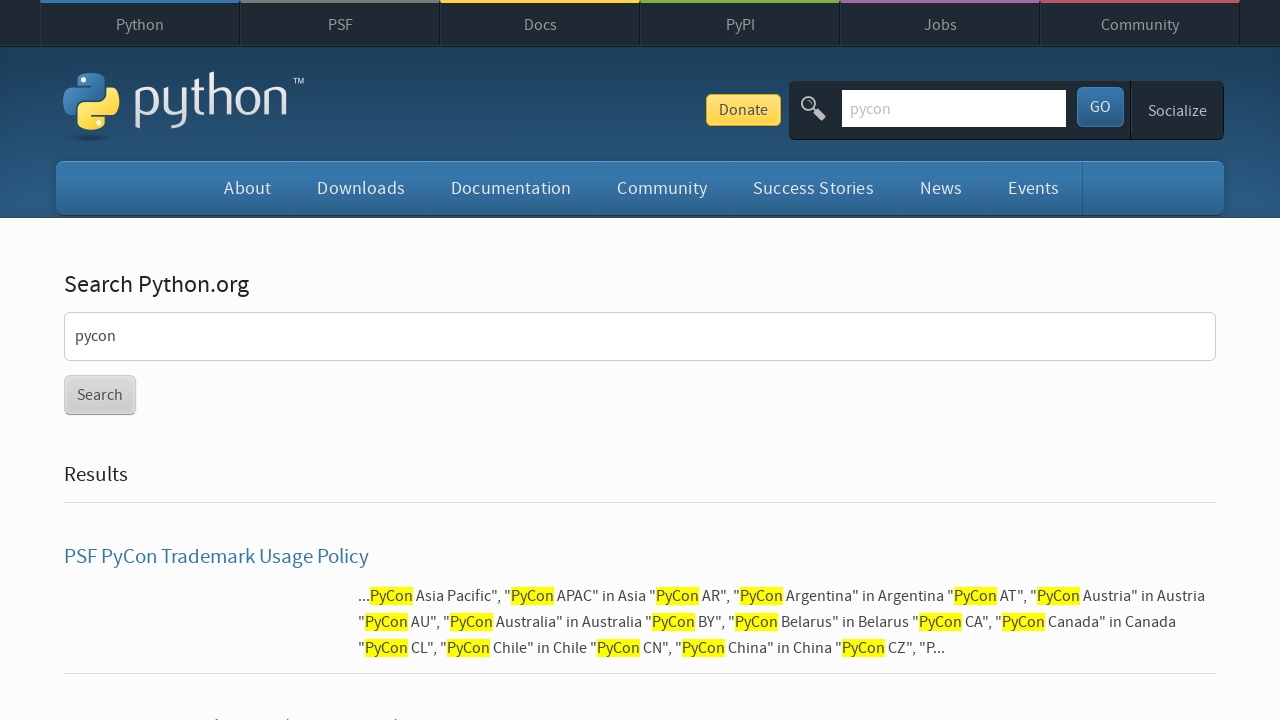